Tests checkbox functionality by clicking individual checkboxes and then iterating through all checkboxes on the page twice

Starting URL: https://rahulshettyacademy.com/AutomationPractice/

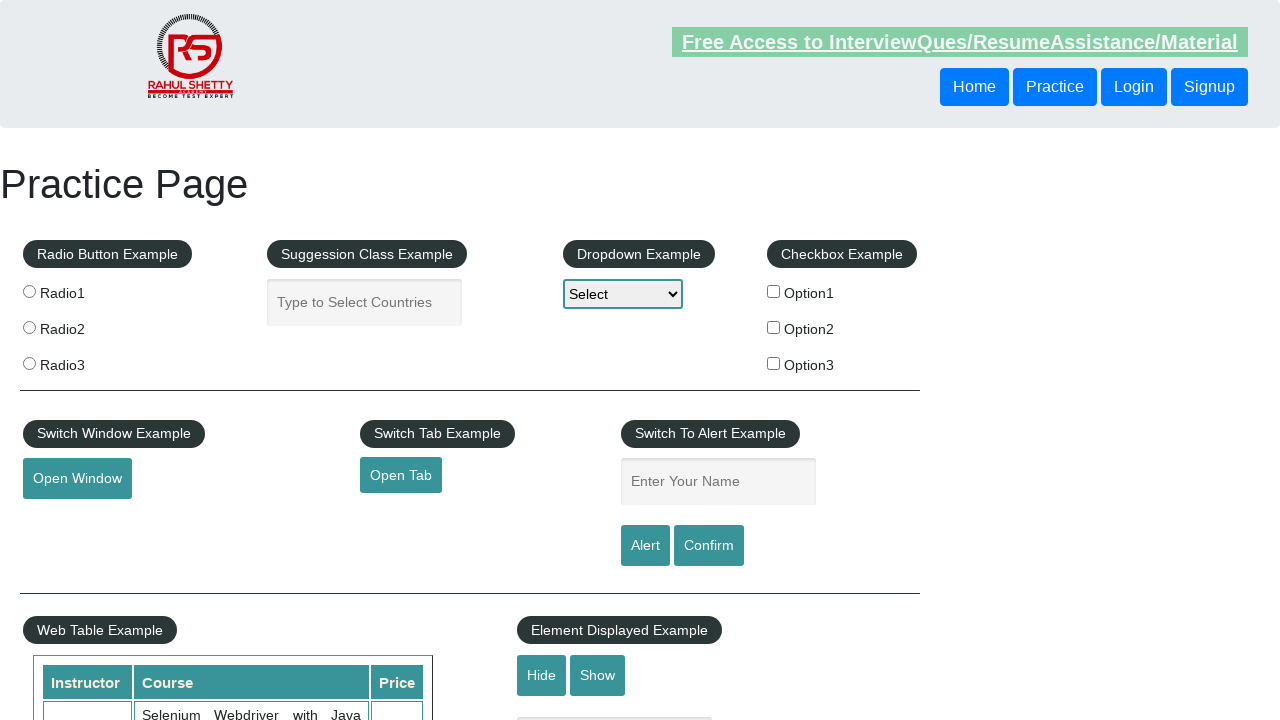

Clicked first checkbox (checkBoxOption1) at (774, 291) on #checkBoxOption1
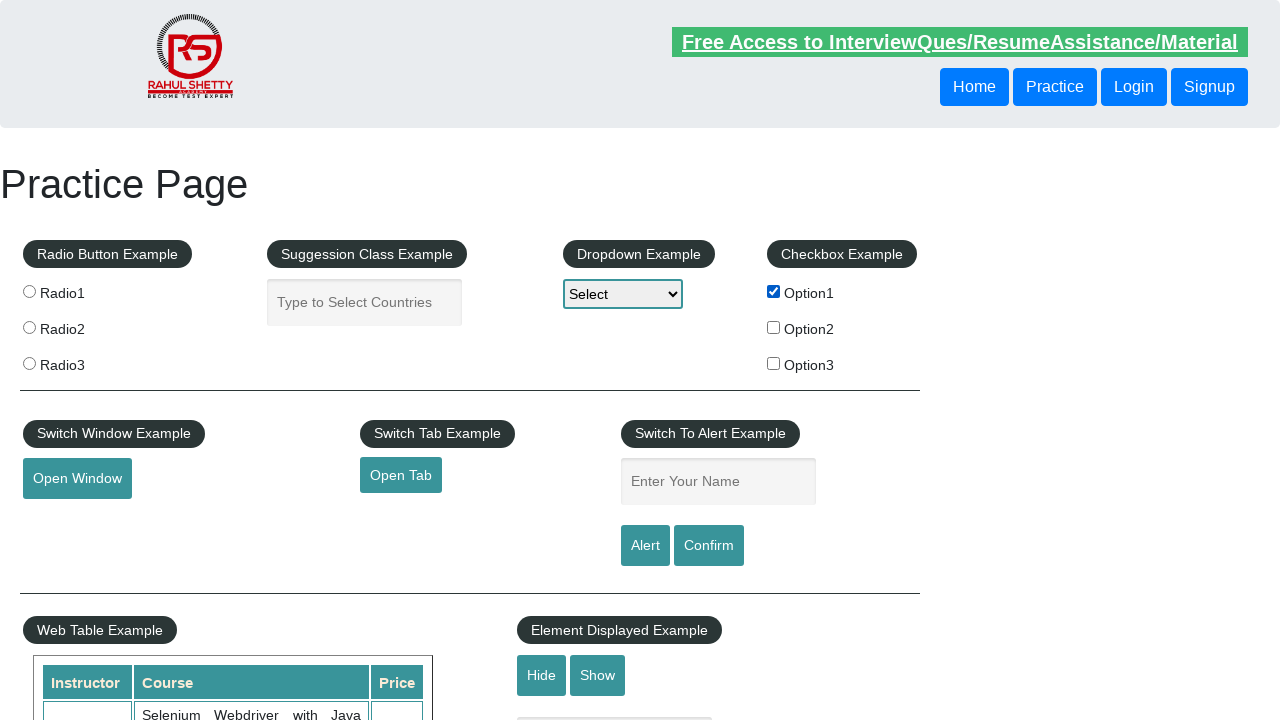

Clicked second checkbox (checkBoxOption2) at (774, 327) on #checkBoxOption2
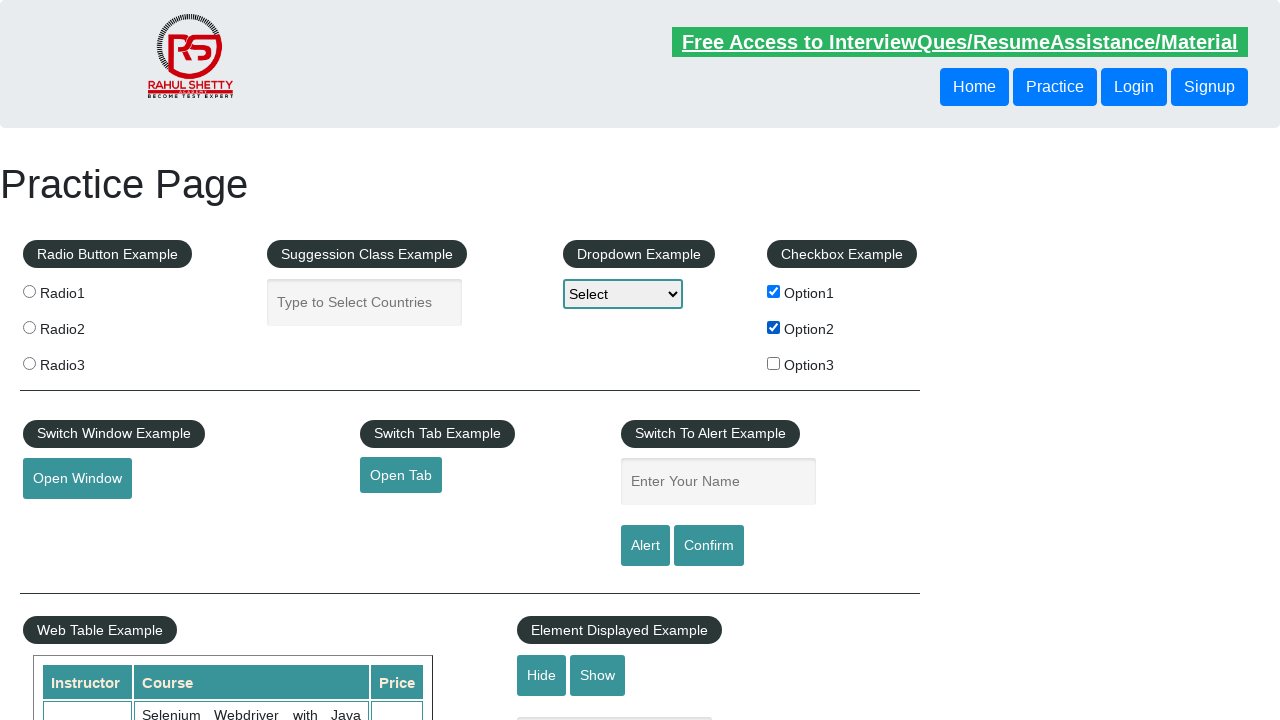

Clicked third checkbox (checkBoxOption3) at (774, 363) on #checkBoxOption3
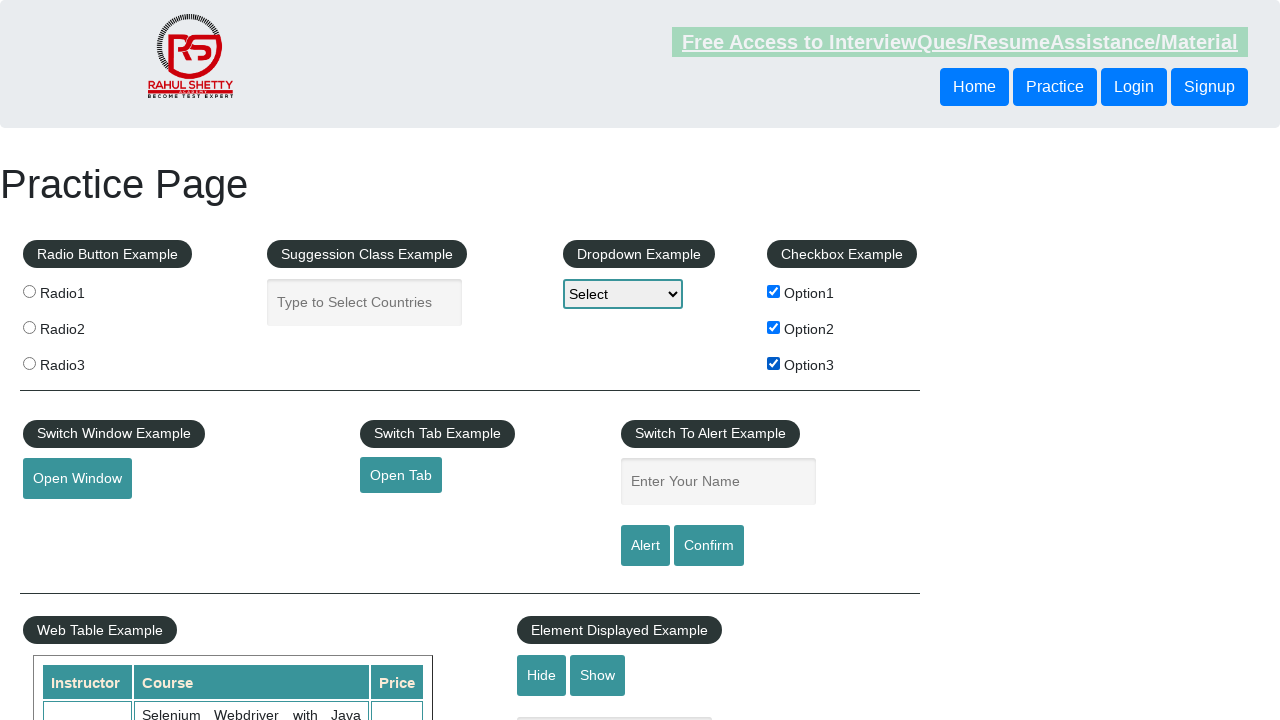

Located all checkboxes on the page
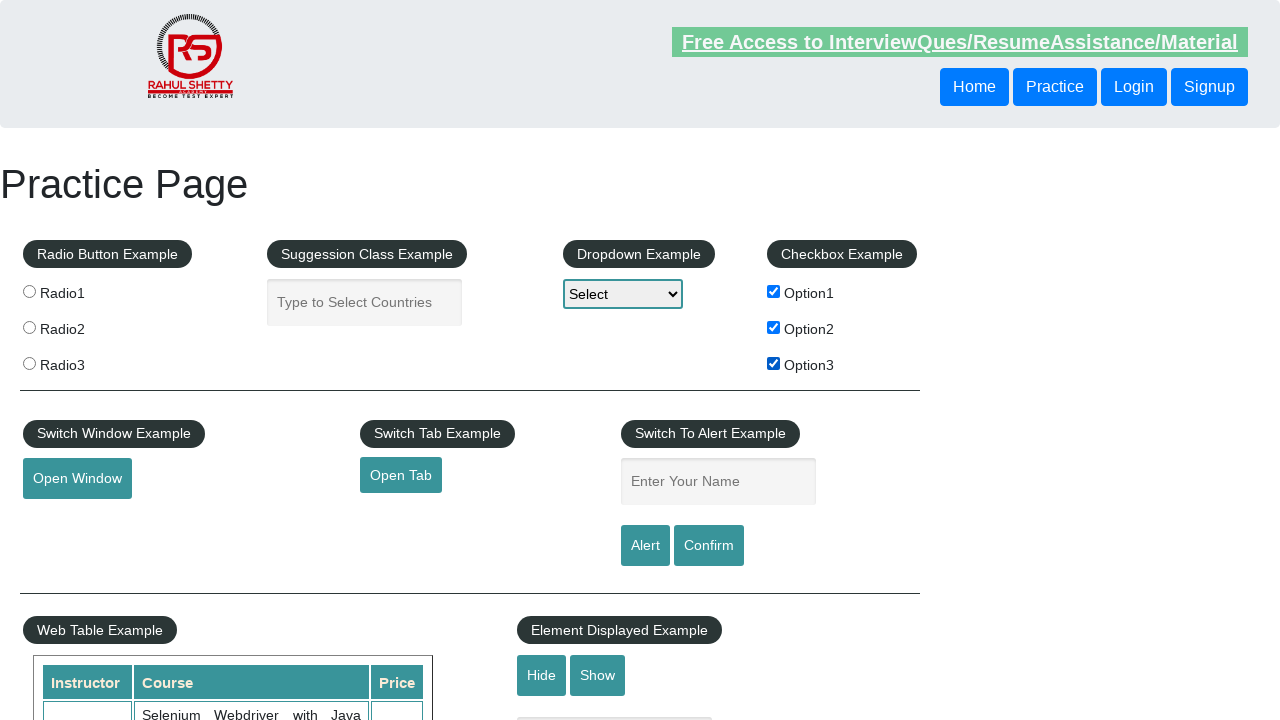

Clicked checkbox at index 0 (first iteration) at (774, 291) on xpath=//input[@type='checkbox'] >> nth=0
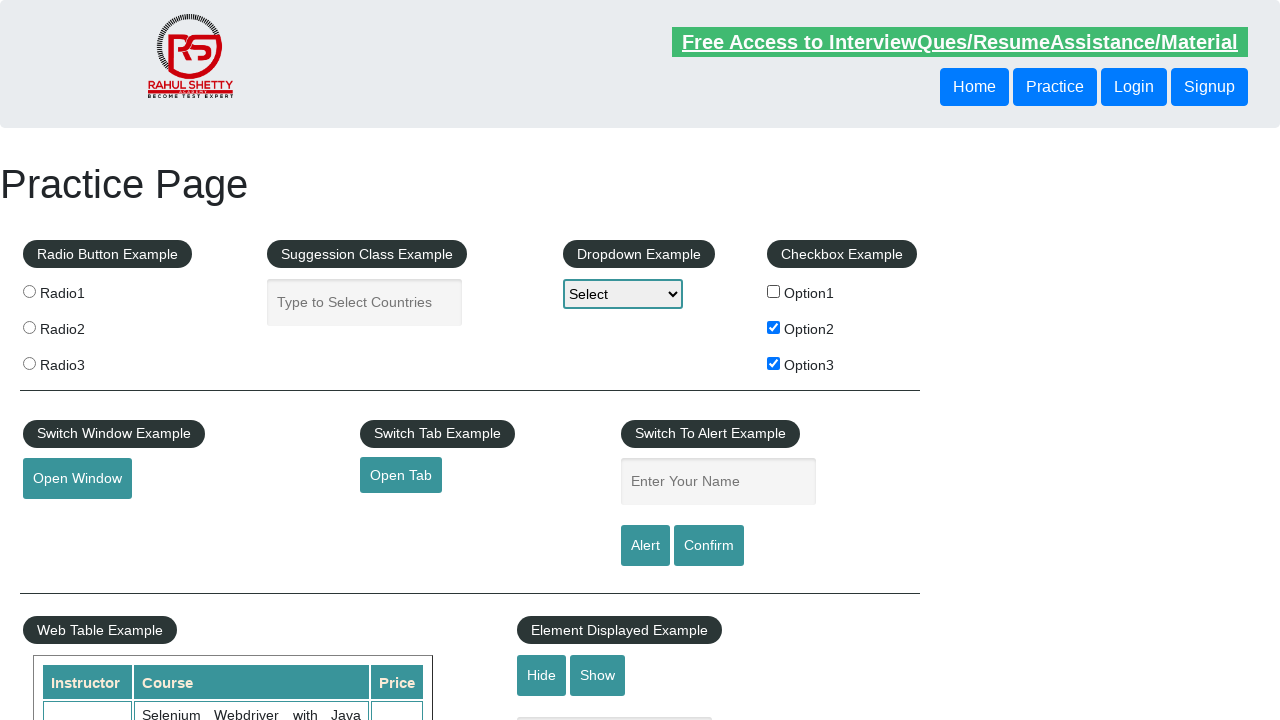

Clicked checkbox at index 1 (first iteration) at (774, 327) on xpath=//input[@type='checkbox'] >> nth=1
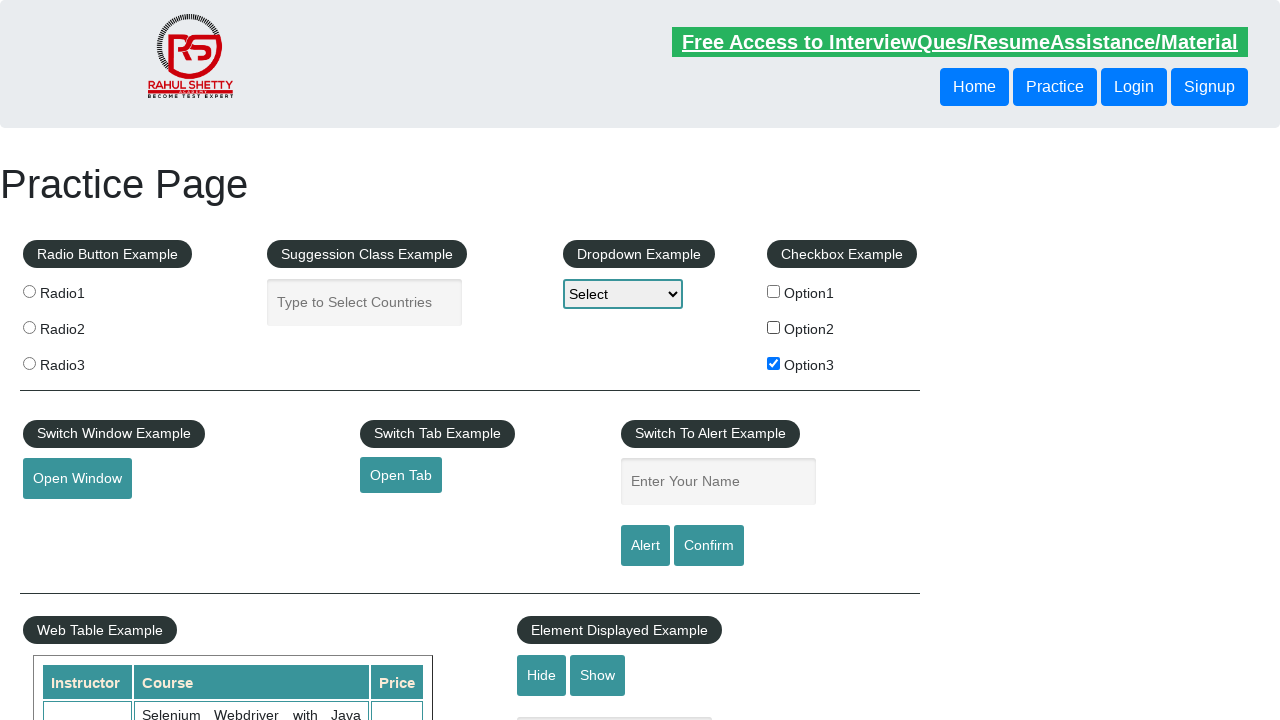

Clicked checkbox at index 2 (first iteration) at (774, 363) on xpath=//input[@type='checkbox'] >> nth=2
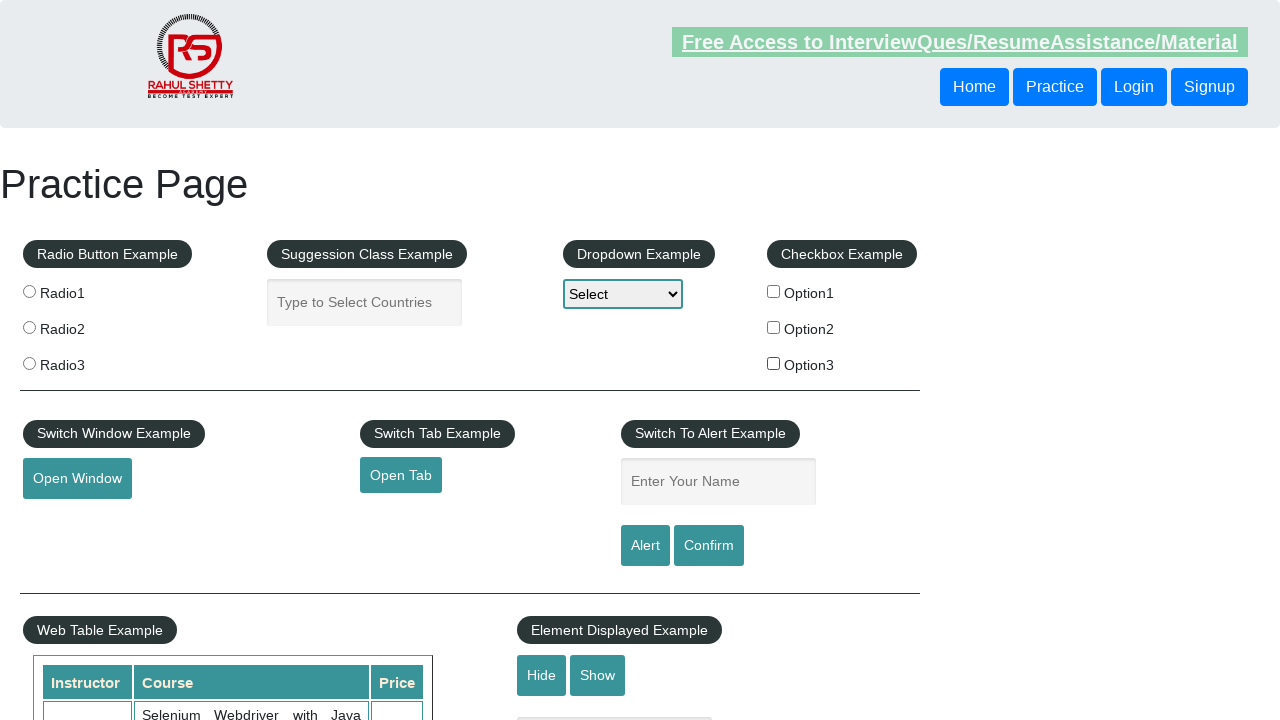

Clicked checkbox at index 0 (second iteration) at (774, 291) on xpath=//input[@type='checkbox'] >> nth=0
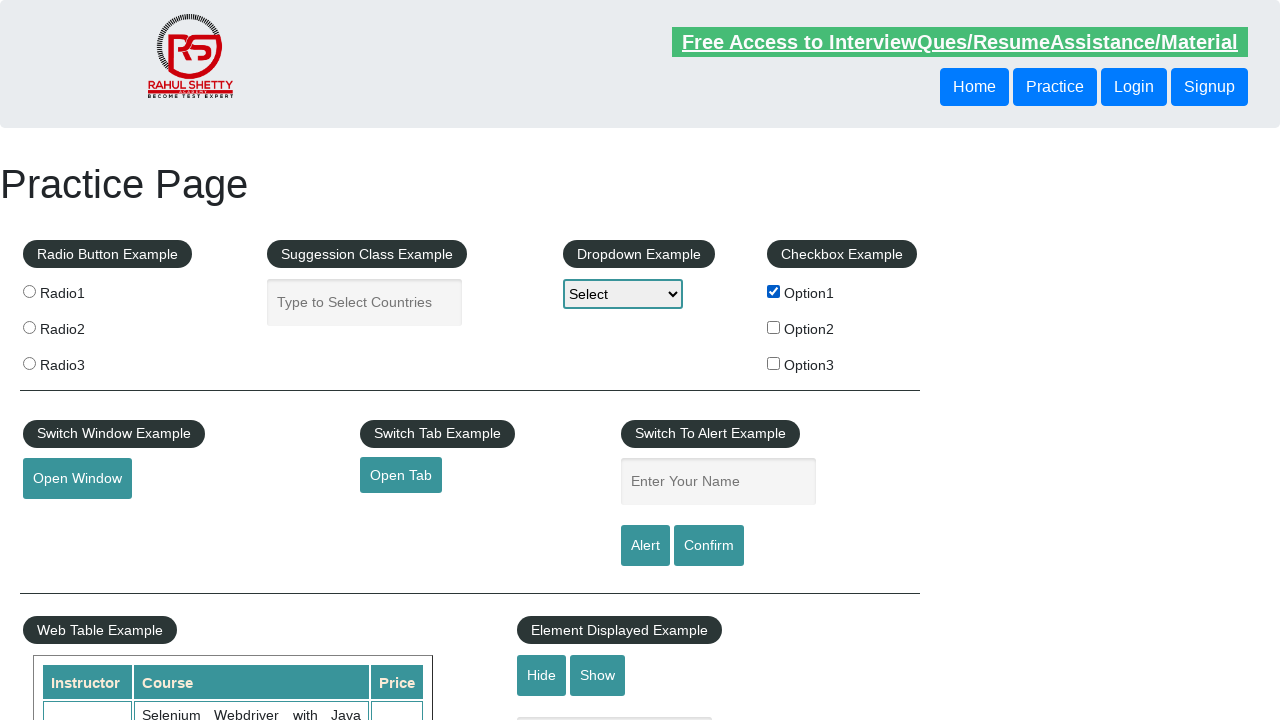

Clicked checkbox at index 1 (second iteration) at (774, 327) on xpath=//input[@type='checkbox'] >> nth=1
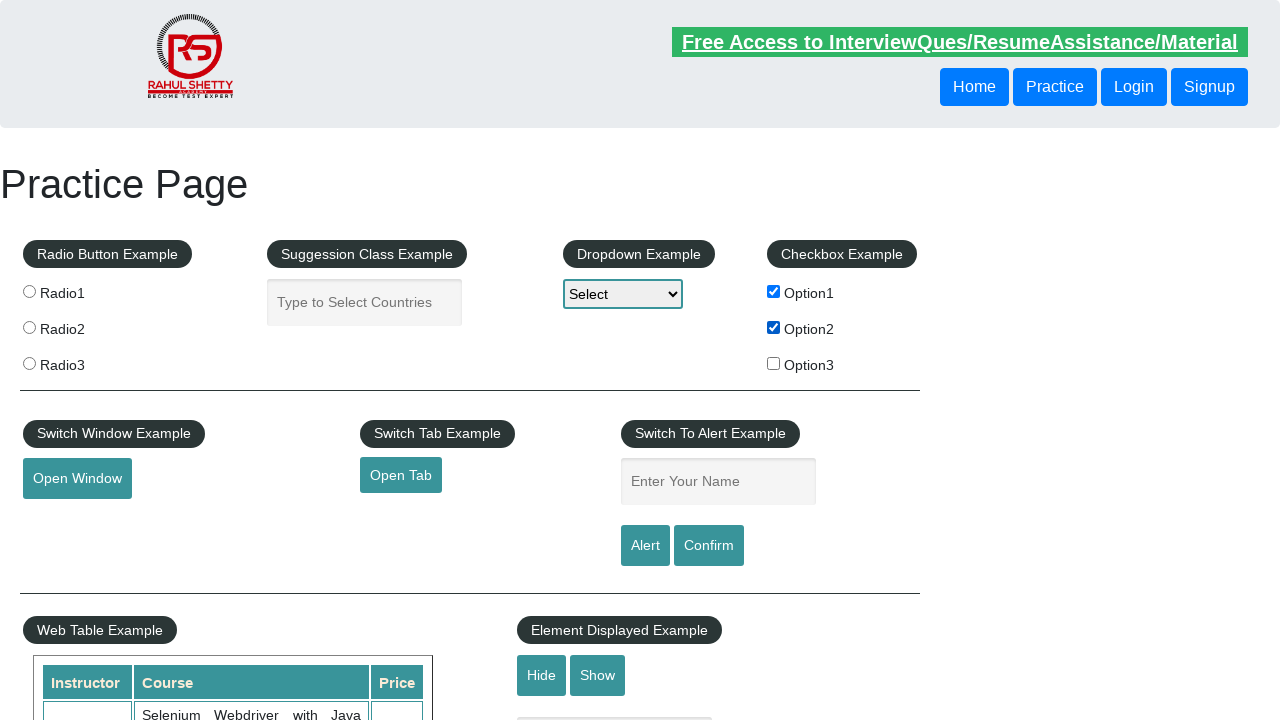

Clicked checkbox at index 2 (second iteration) at (774, 363) on xpath=//input[@type='checkbox'] >> nth=2
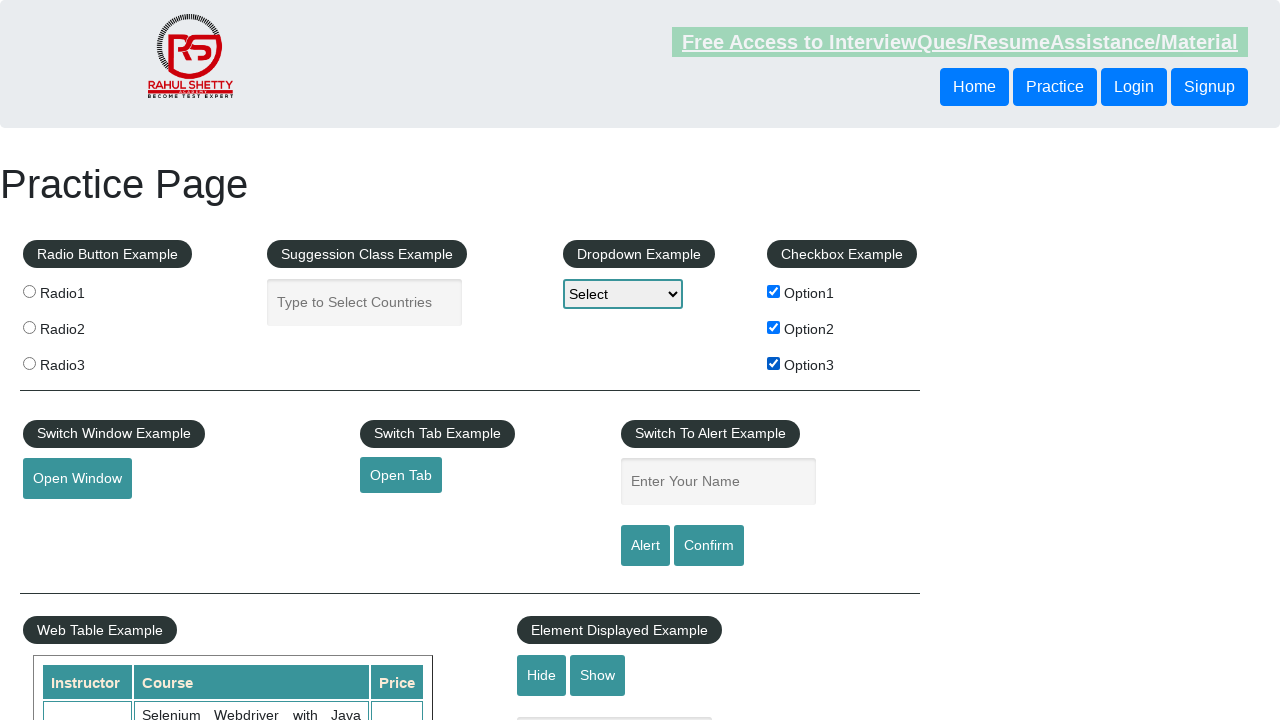

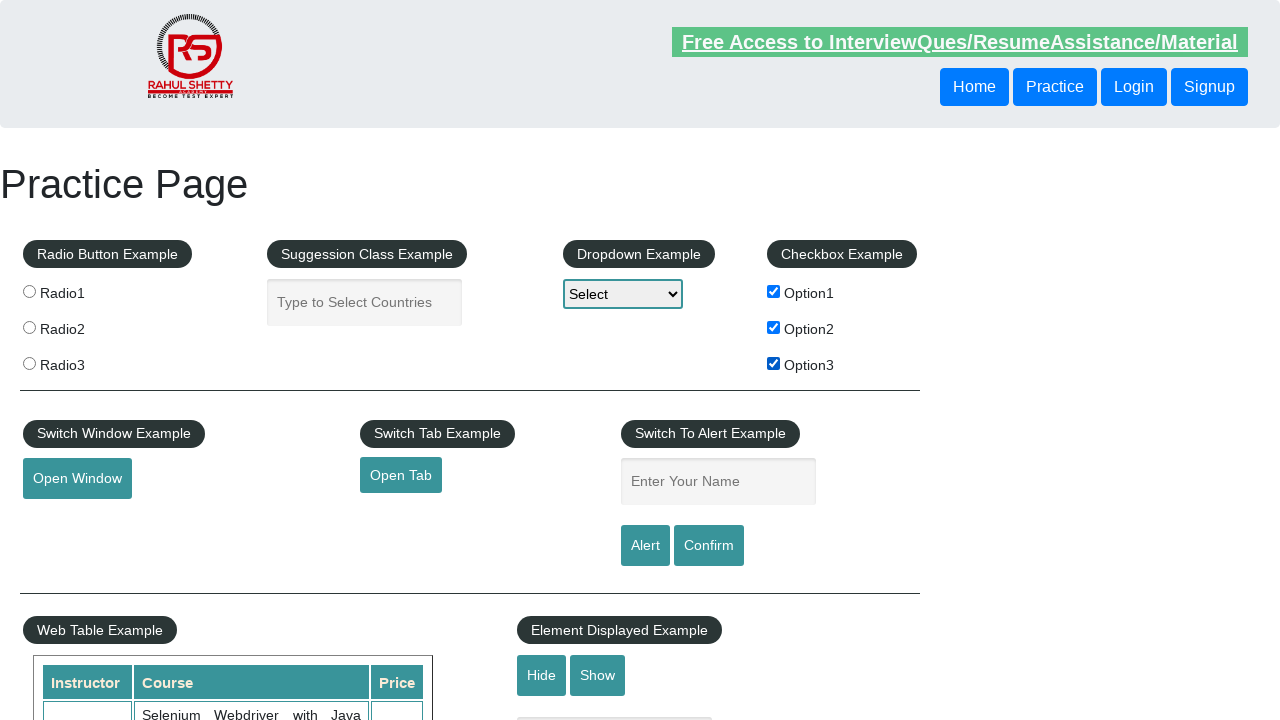